Tests browser forward navigation by navigating from GitHub to Selenium.dev, going back, then going forward and verifying the page returns to Selenium.dev.

Starting URL: https://github.com/

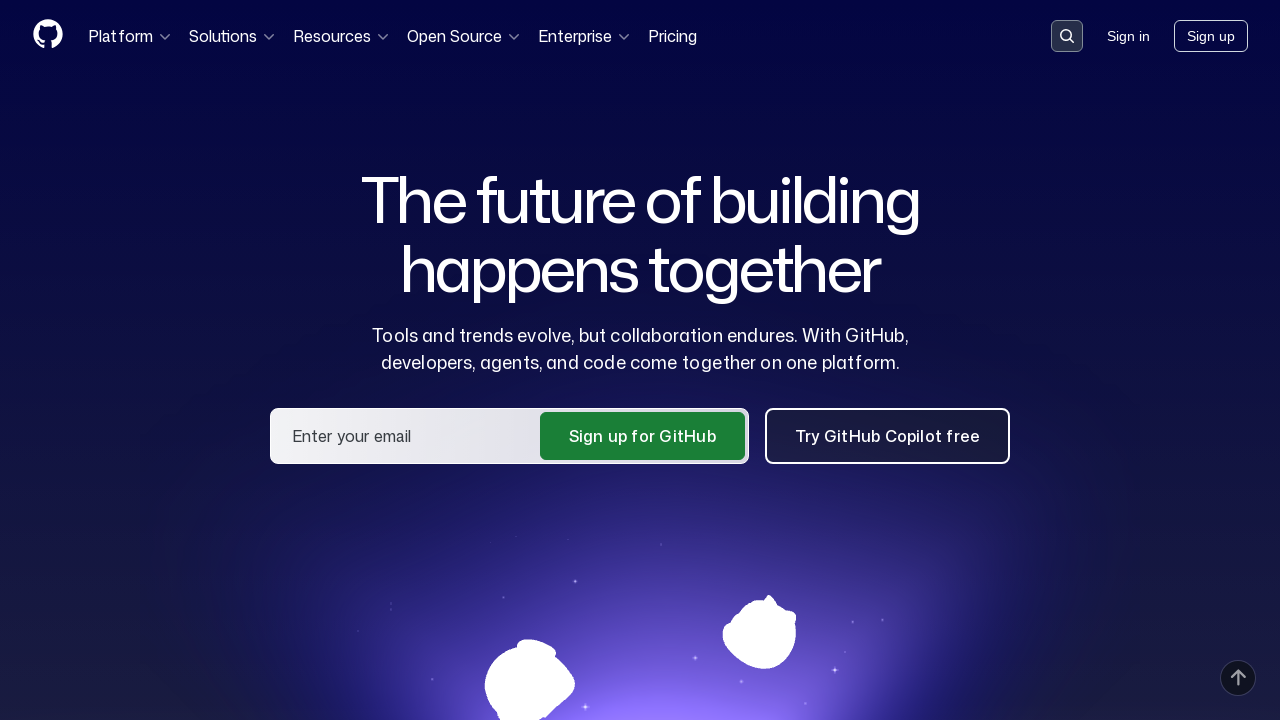

Navigated to GitHub homepage
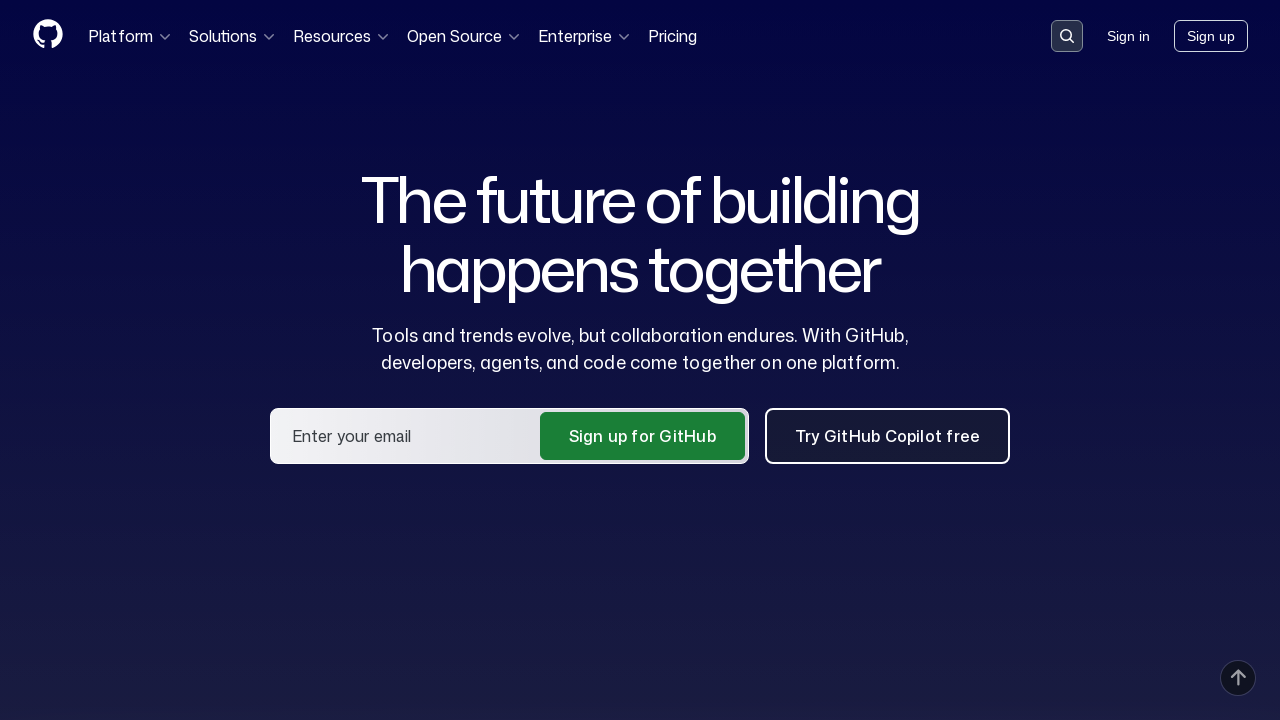

Navigated to Selenium.dev website
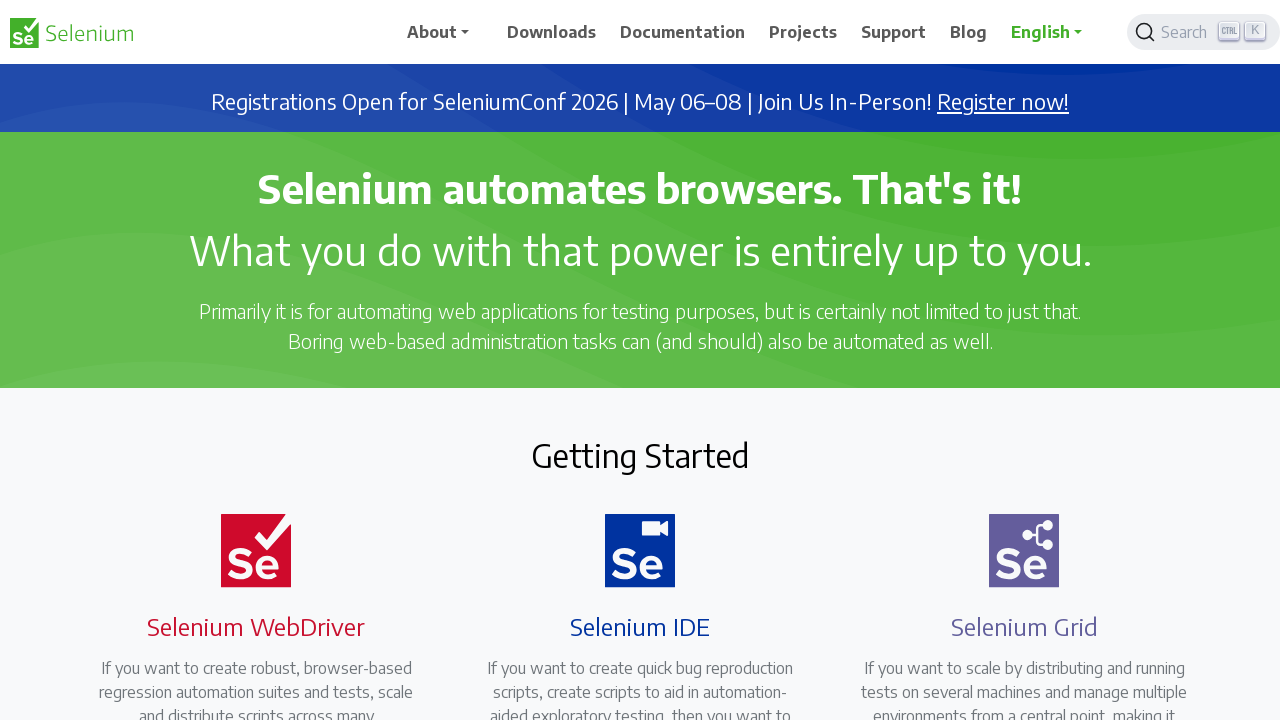

Navigated back to GitHub
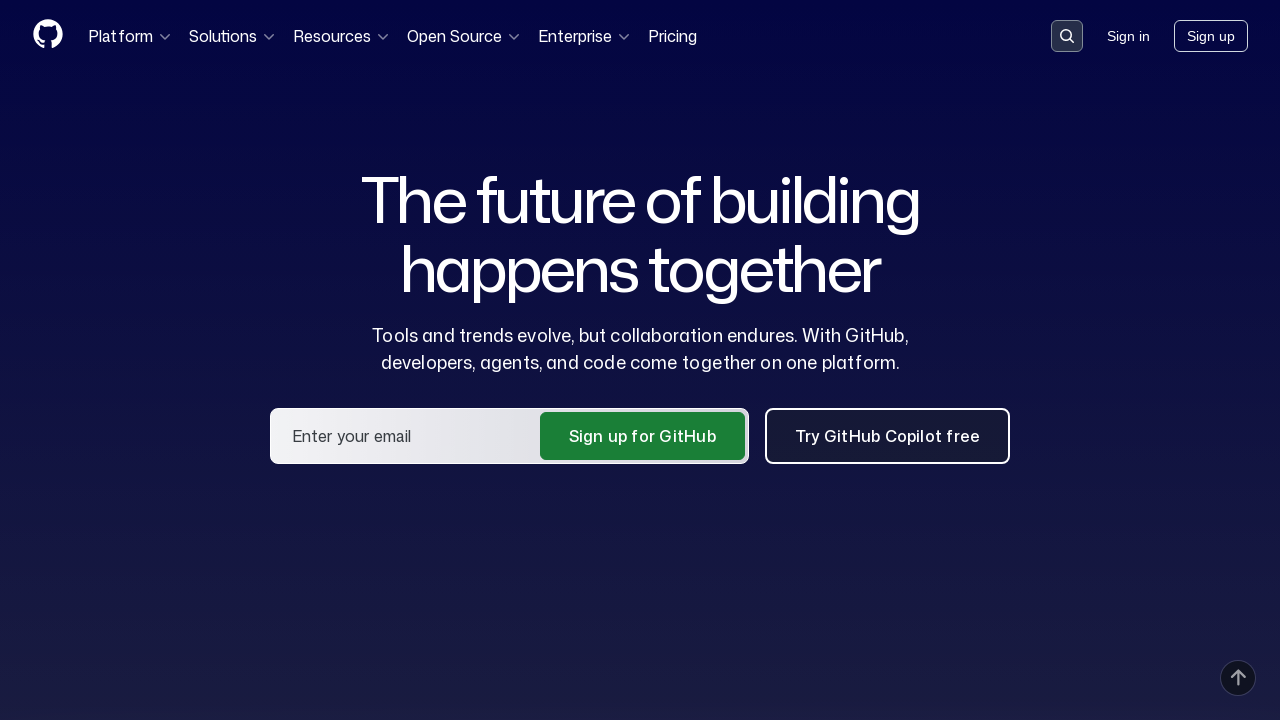

Navigated forward to Selenium.dev
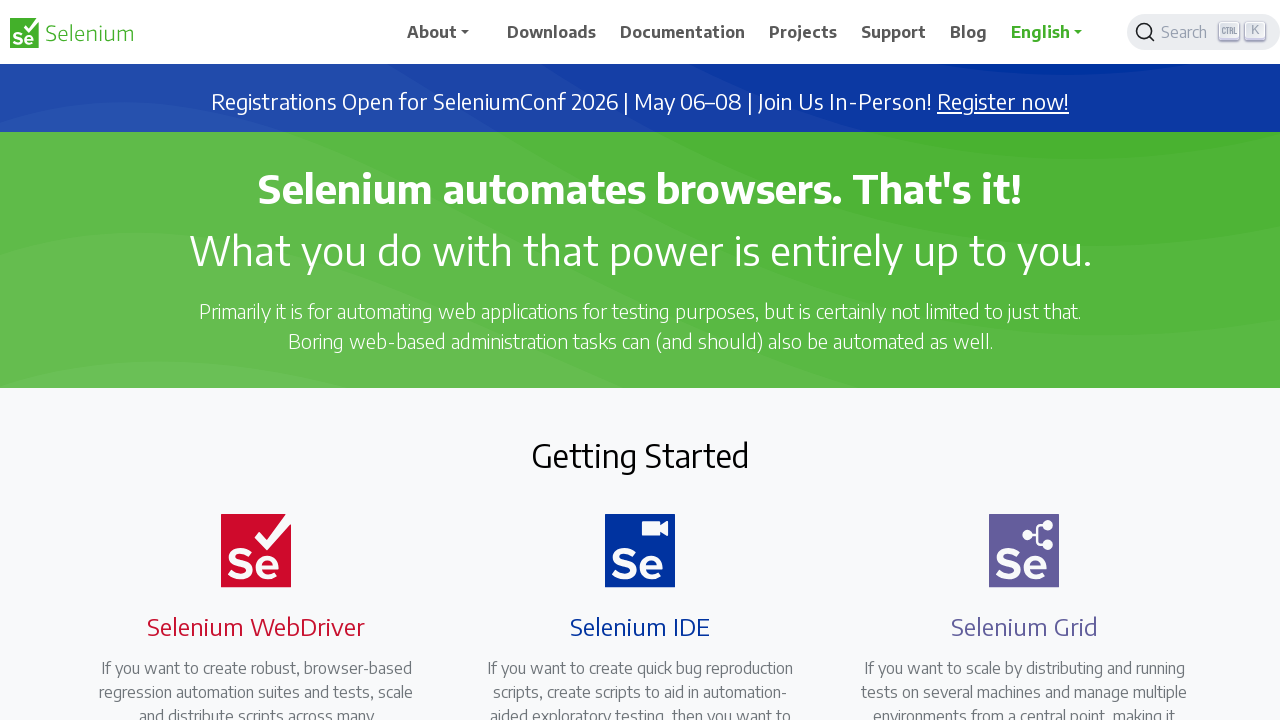

Verified page title is 'Selenium'
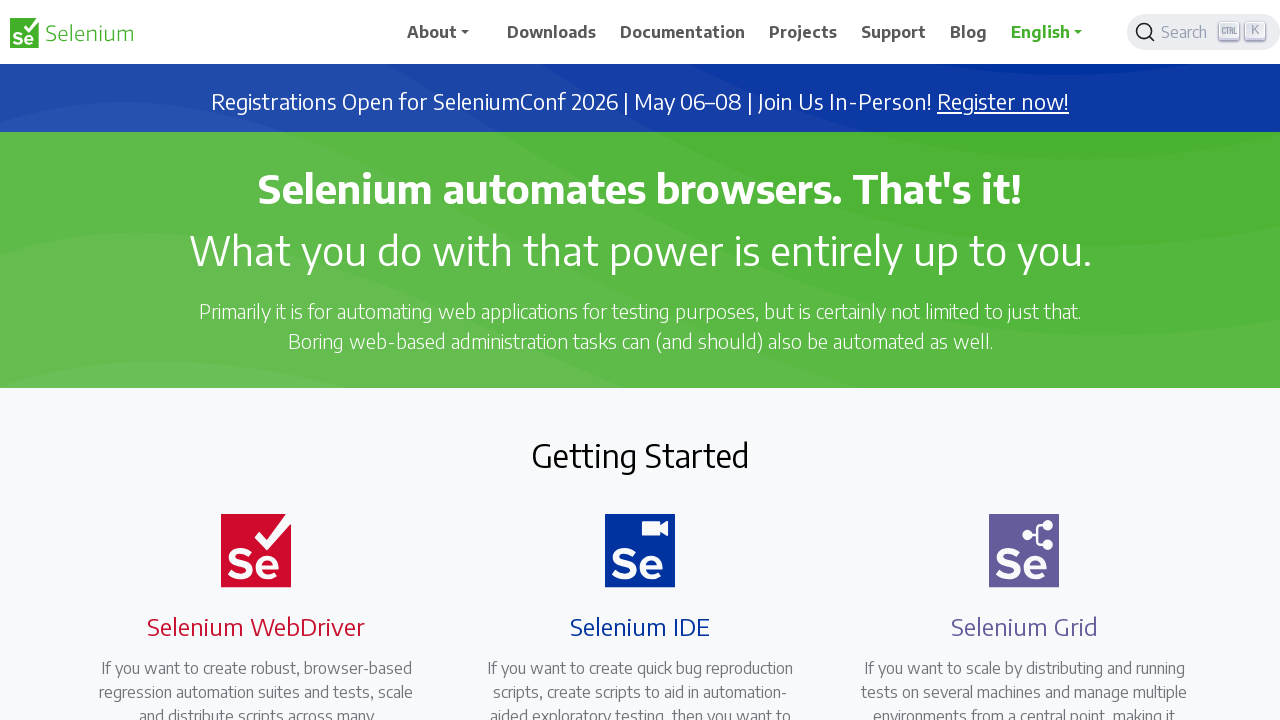

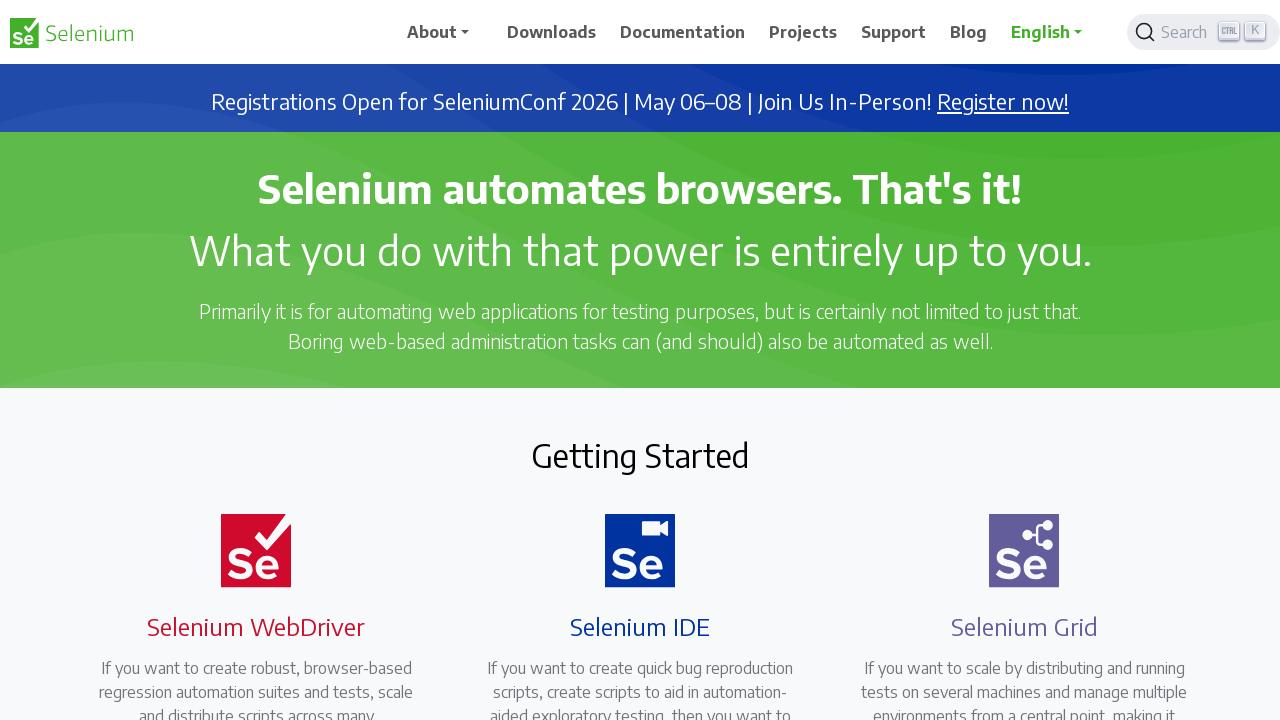